Navigates to zlti.com homepage and verifies that anchor links are present on the page by locating all anchor tag elements.

Starting URL: http://www.zlti.com

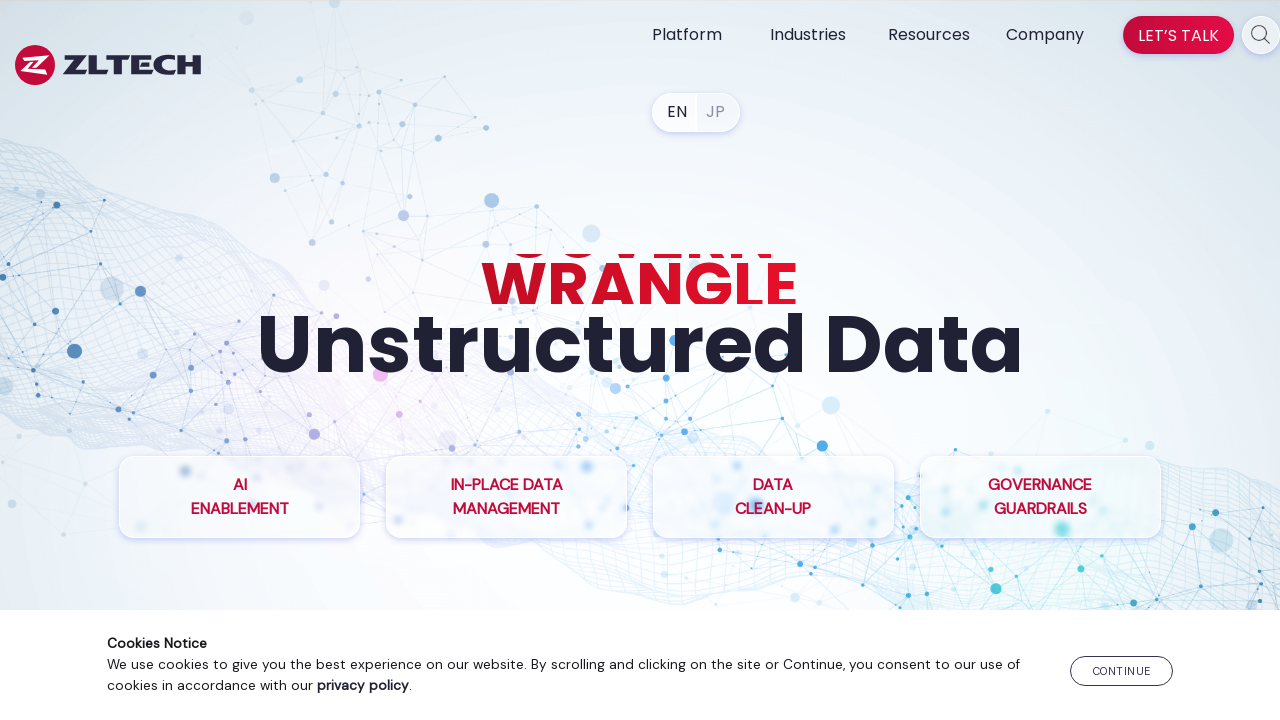

Navigated to zlti.com homepage
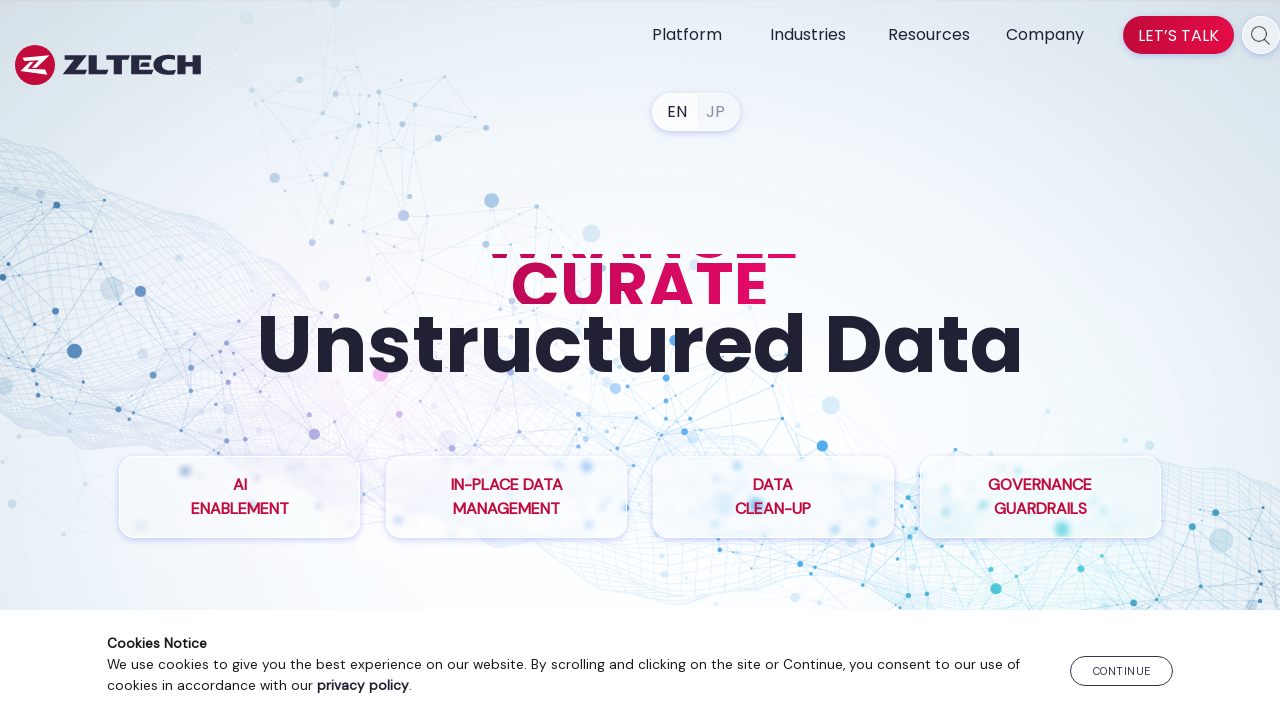

Page loaded and DOM content ready
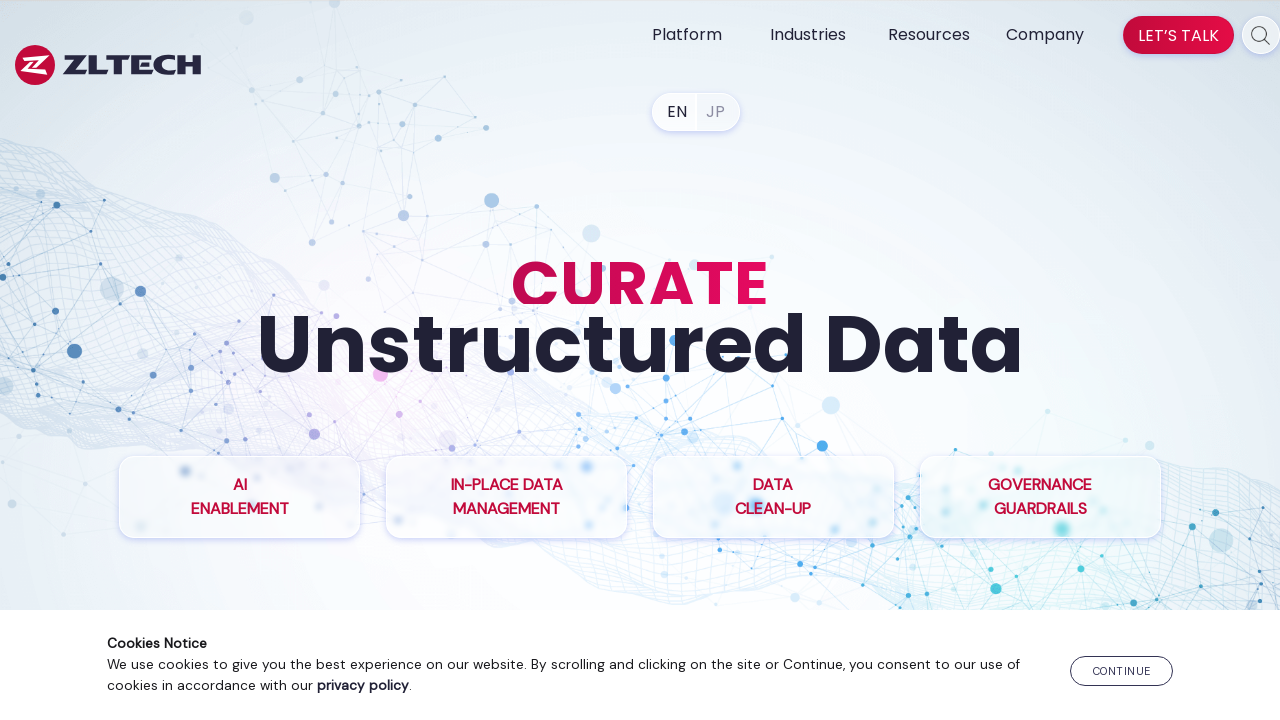

Located 79 anchor elements on the page
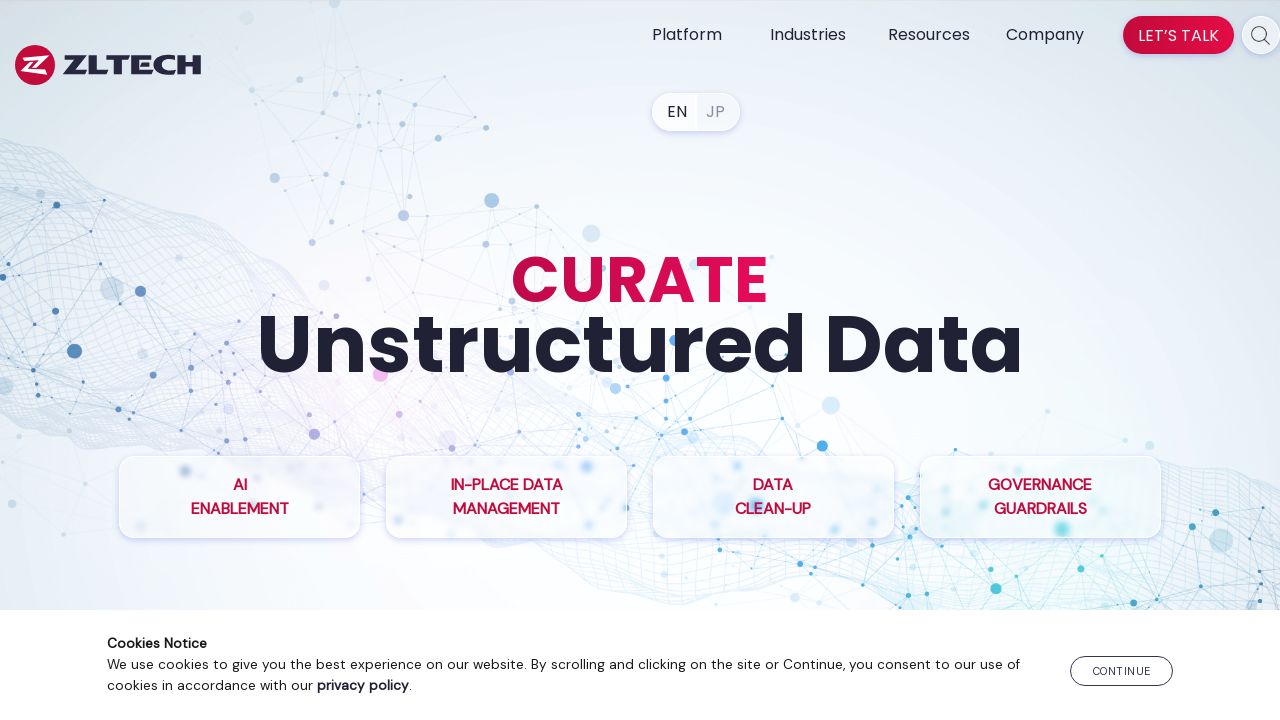

Verified that anchor links are present on the page
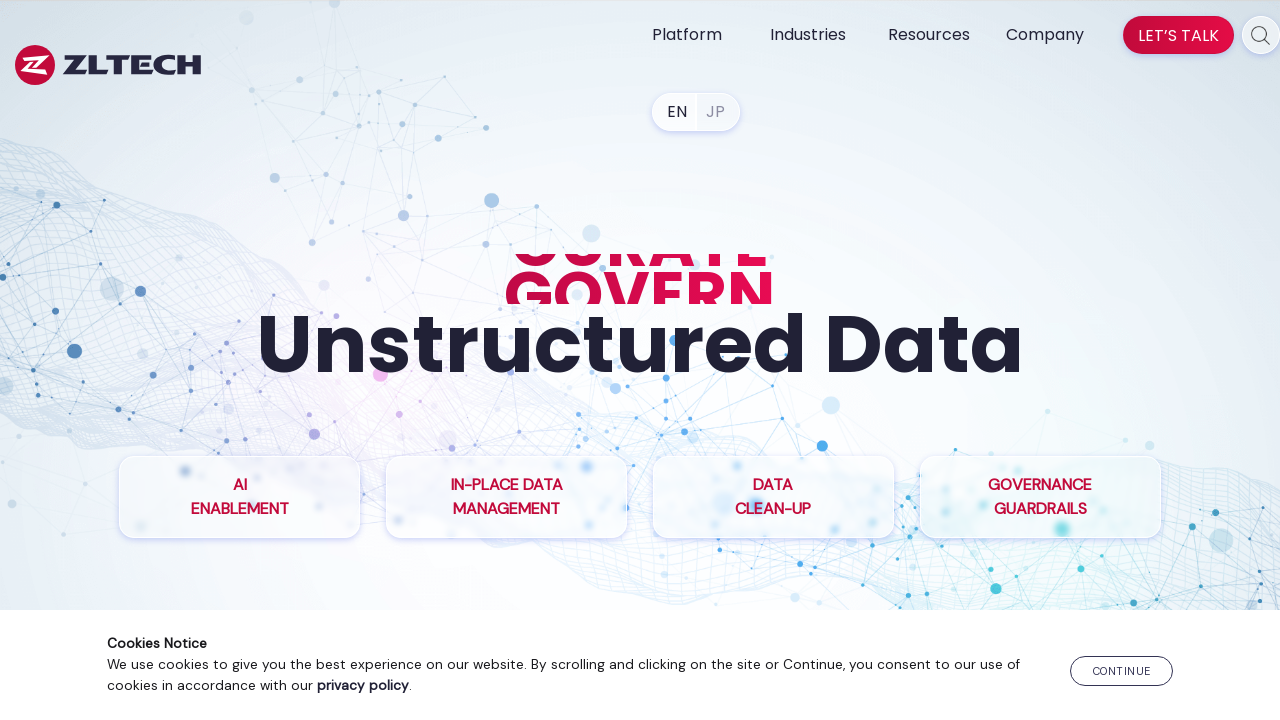

Navigation completed and page fully loaded
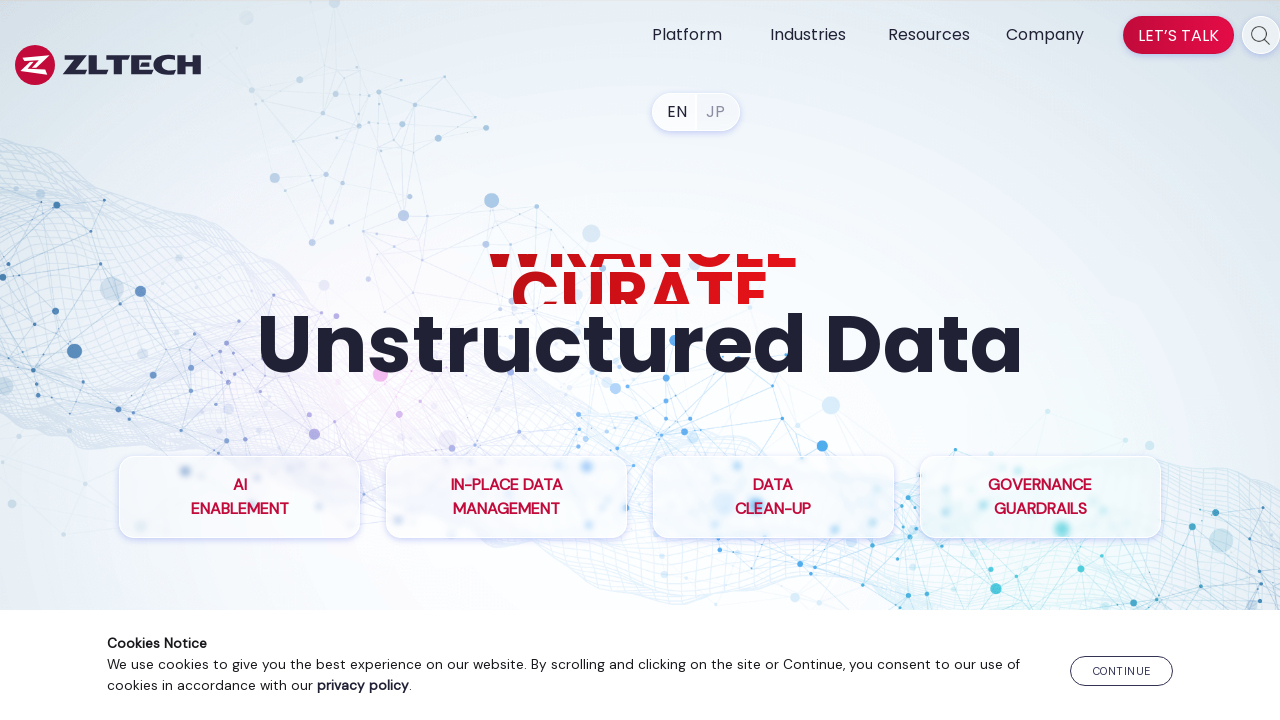

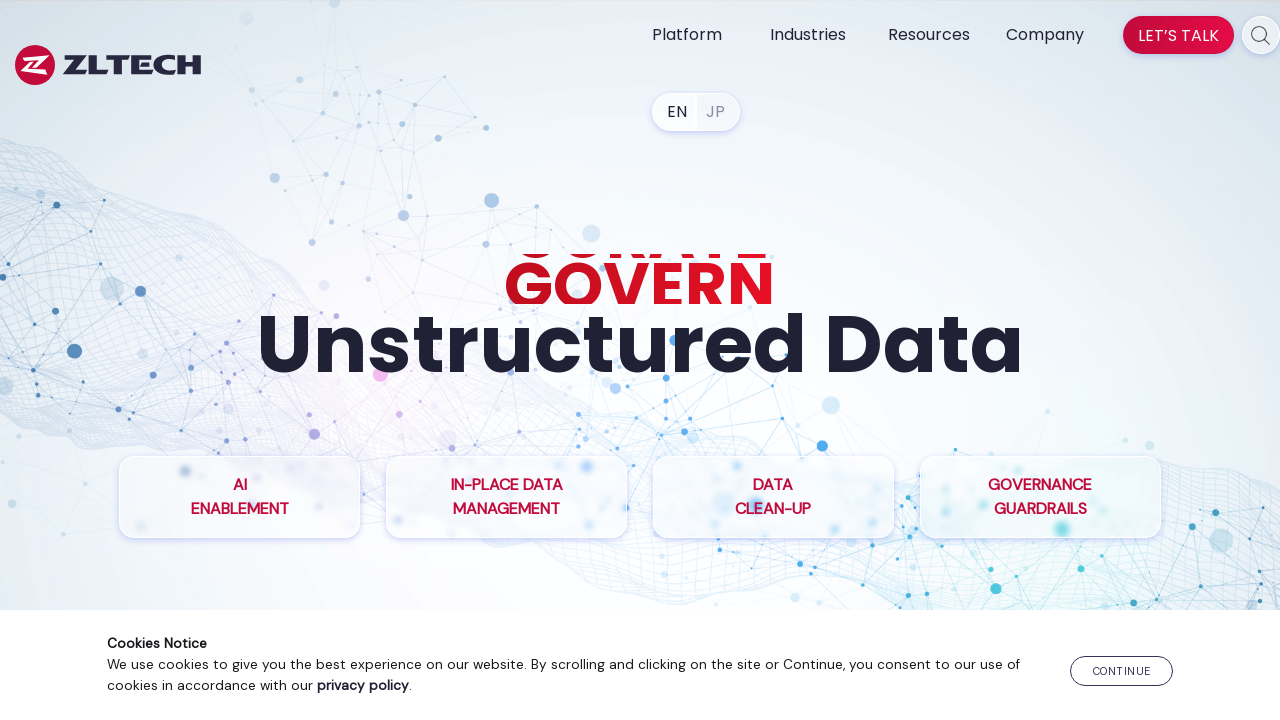